Tests filtering to show only completed todo items.

Starting URL: https://demo.playwright.dev/todomvc

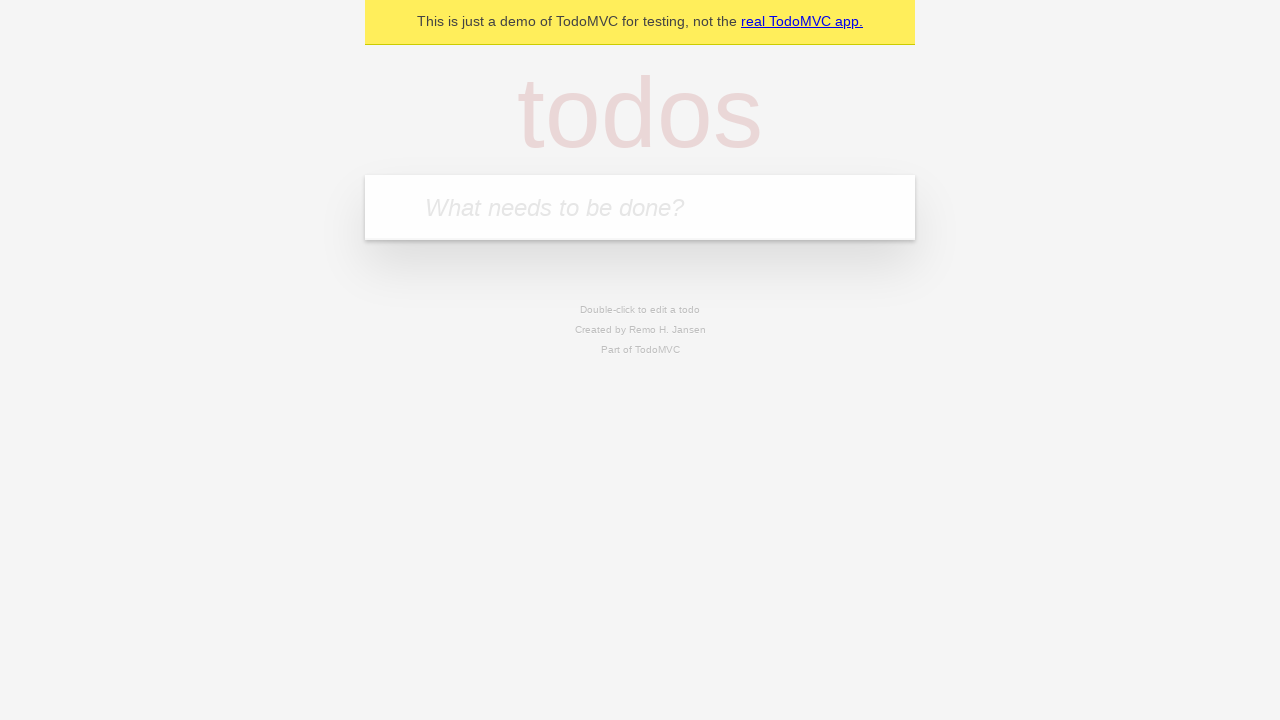

Filled todo input with 'buy some cheese' on internal:attr=[placeholder="What needs to be done?"i]
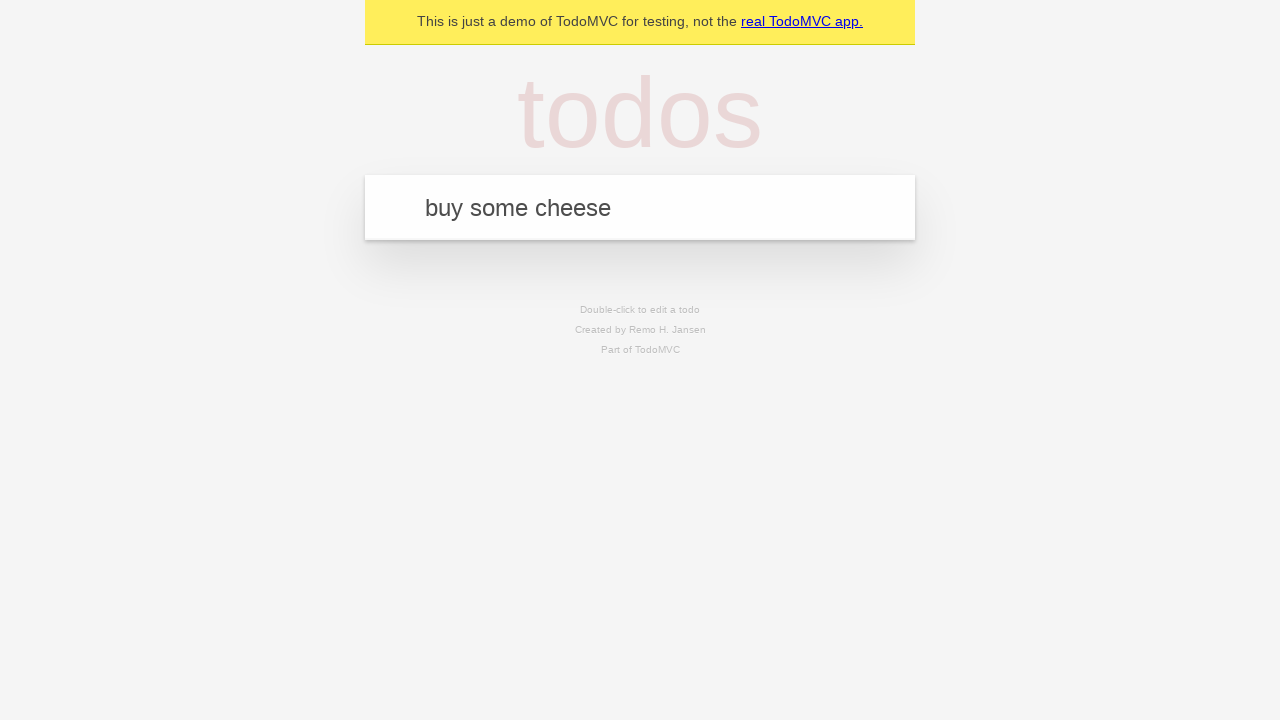

Pressed Enter to add first todo item on internal:attr=[placeholder="What needs to be done?"i]
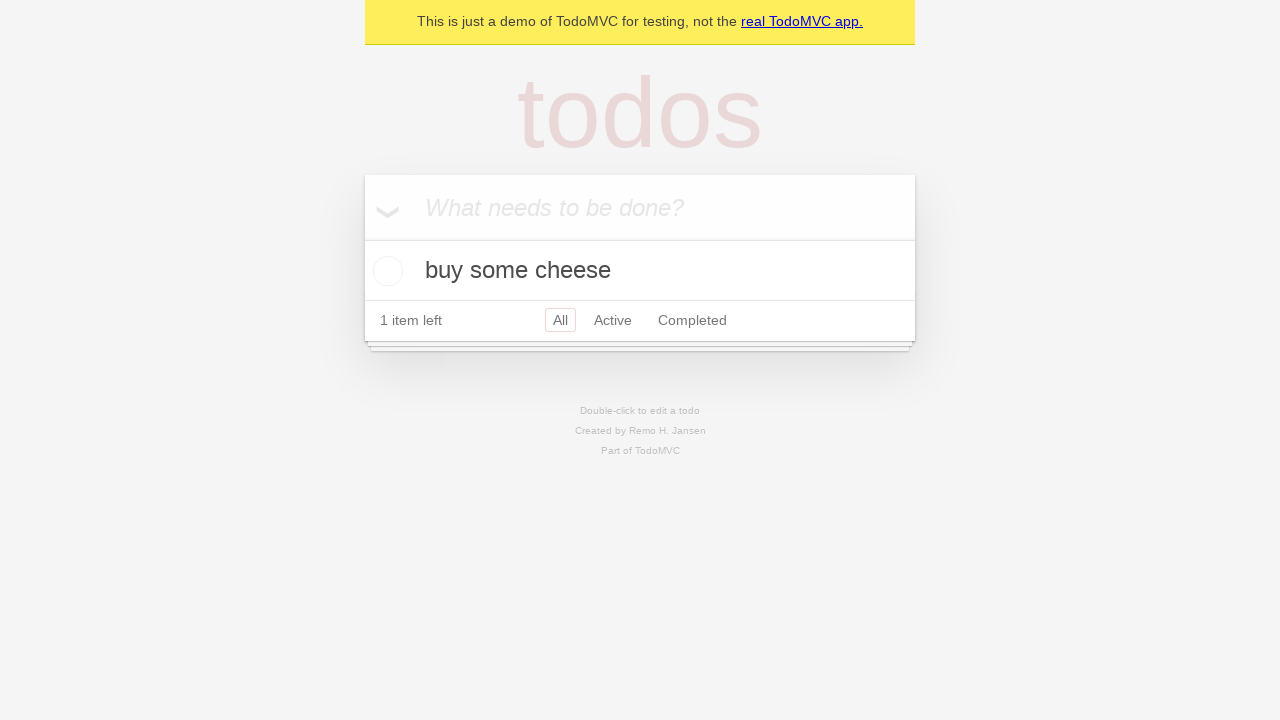

Filled todo input with 'feed the cat' on internal:attr=[placeholder="What needs to be done?"i]
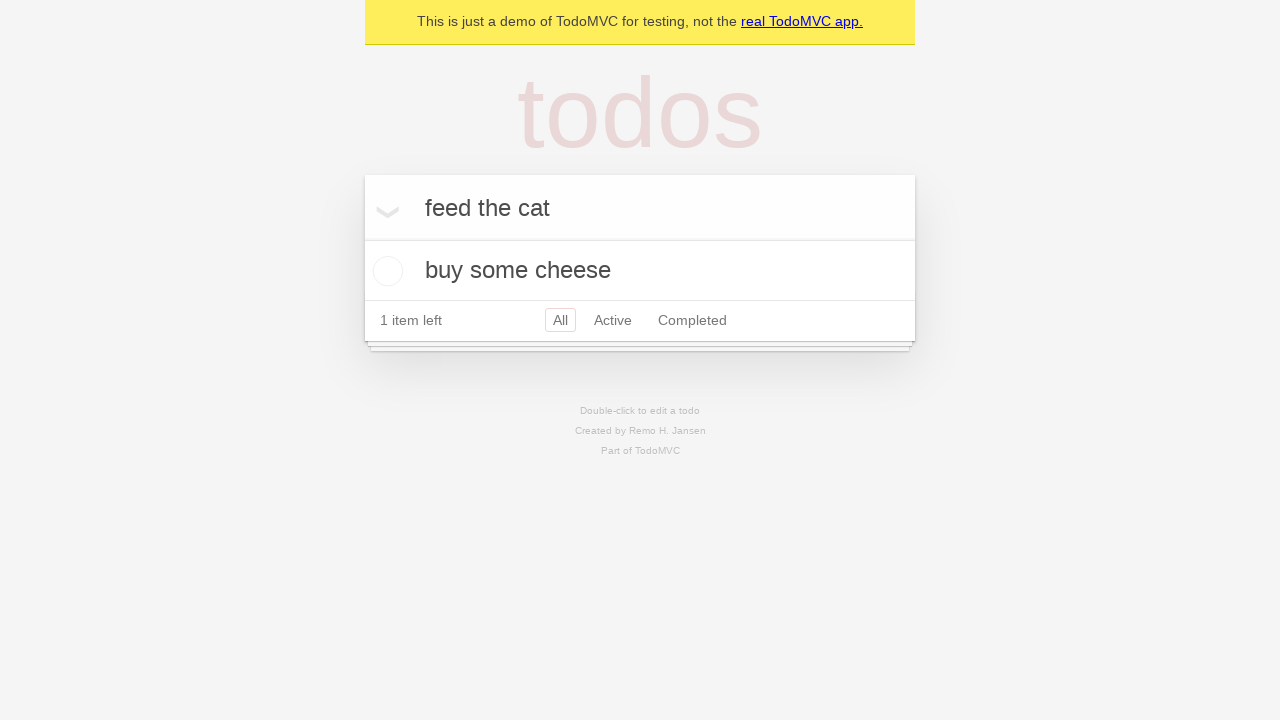

Pressed Enter to add second todo item on internal:attr=[placeholder="What needs to be done?"i]
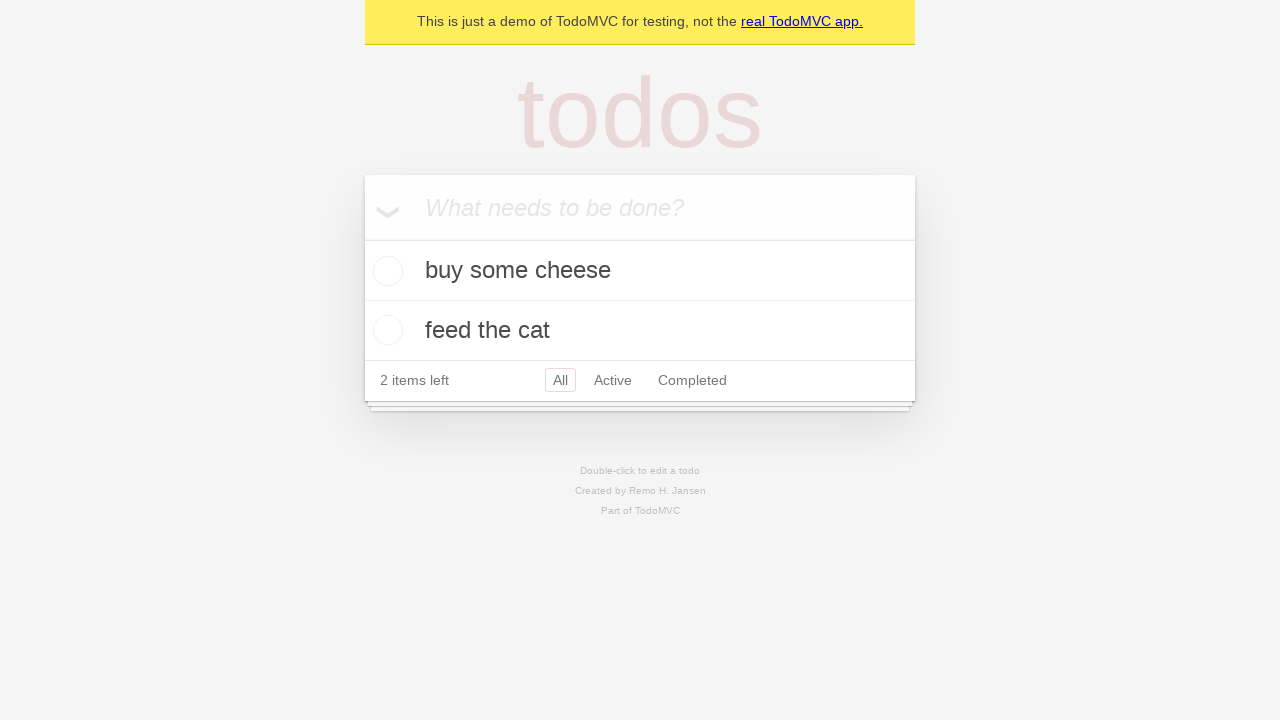

Filled todo input with 'book a doctors appointment' on internal:attr=[placeholder="What needs to be done?"i]
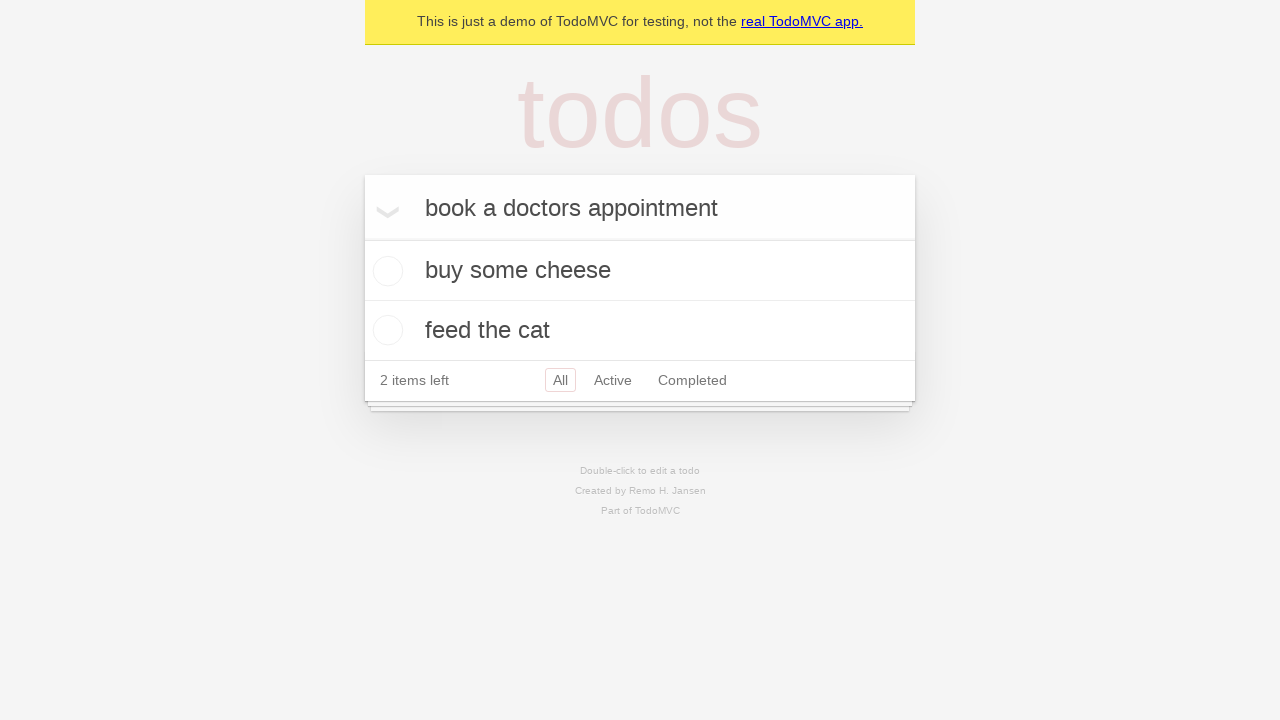

Pressed Enter to add third todo item on internal:attr=[placeholder="What needs to be done?"i]
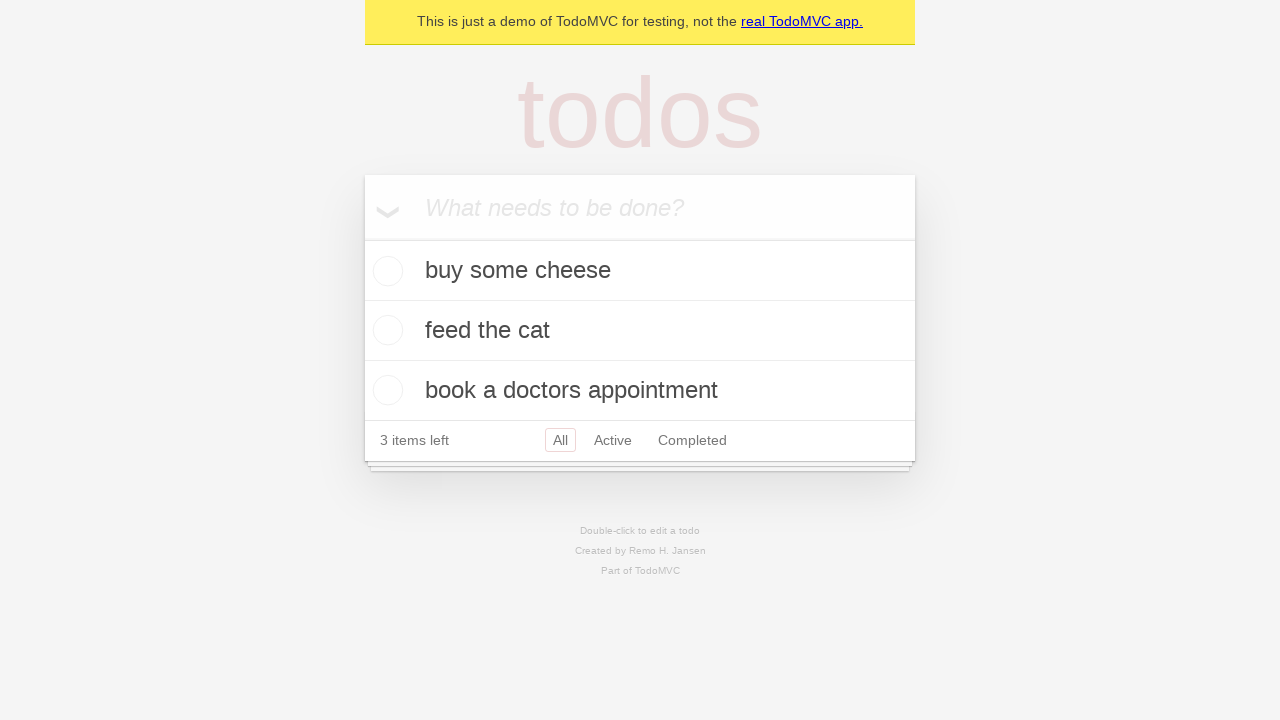

Checked the second todo item (feed the cat) at (385, 330) on internal:testid=[data-testid="todo-item"s] >> nth=1 >> internal:role=checkbox
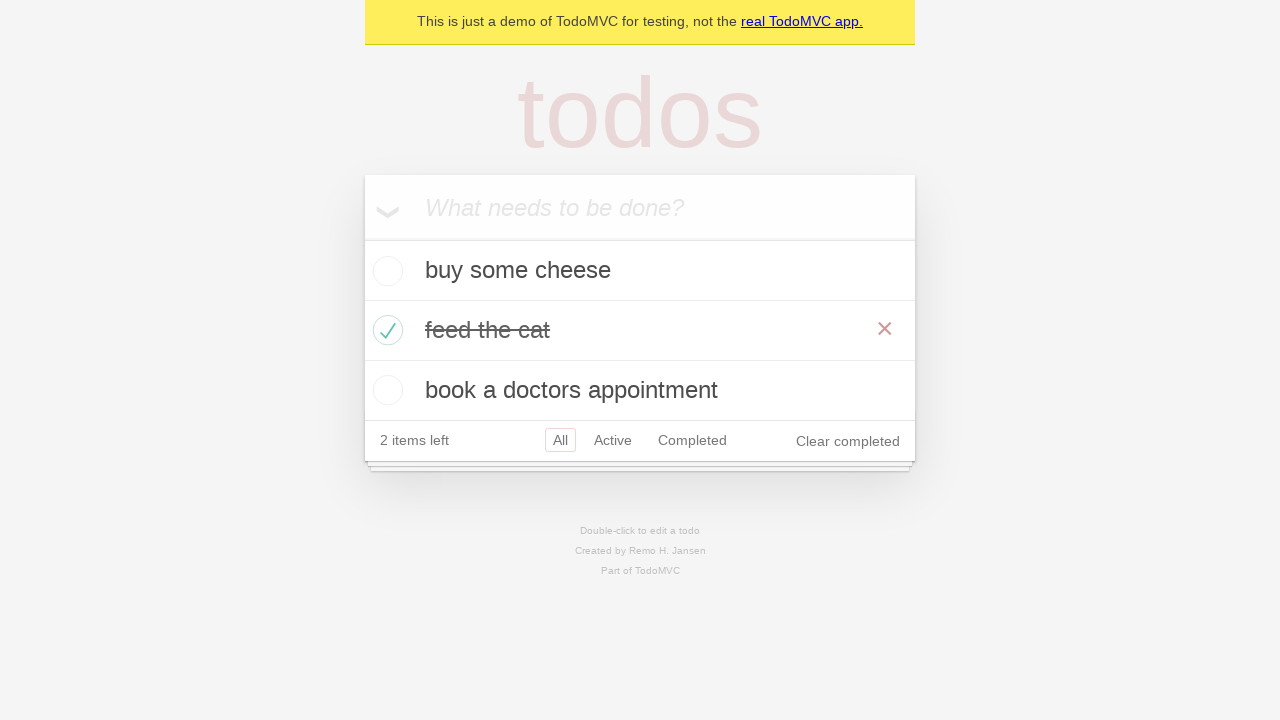

Clicked the Completed filter link to display only completed items at (692, 440) on internal:role=link[name="Completed"i]
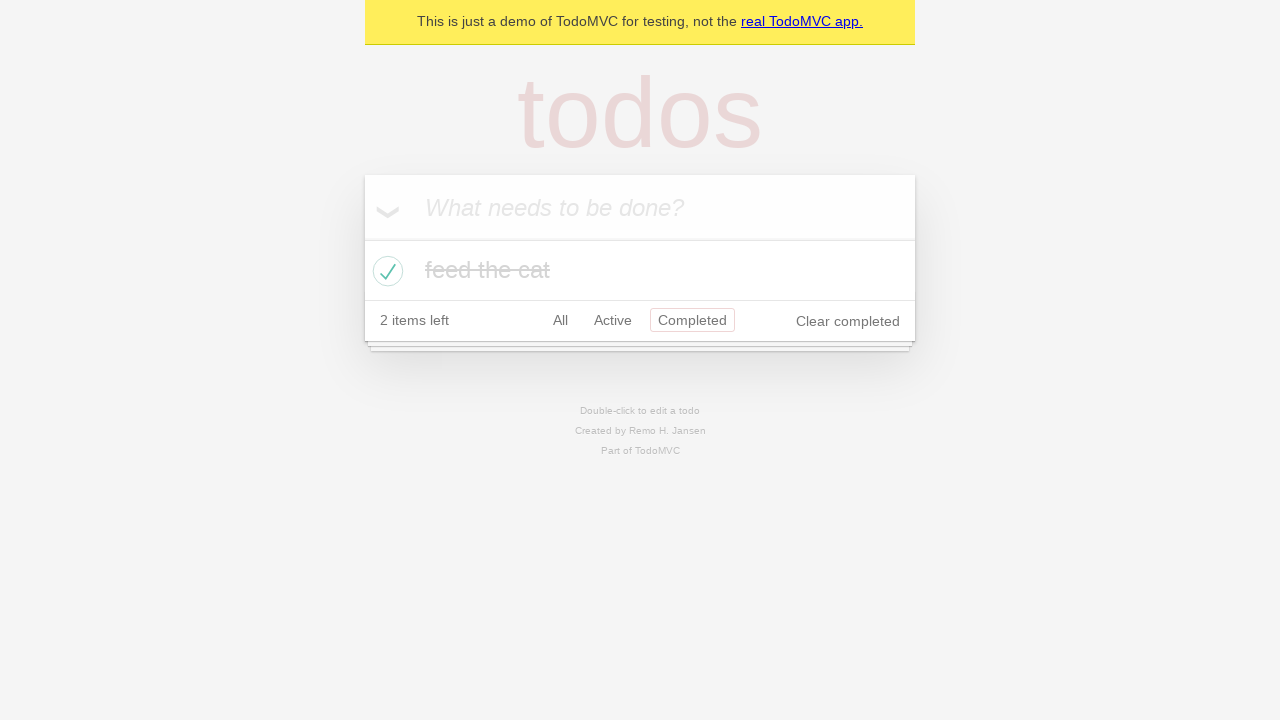

Filtered todo list loaded showing completed items
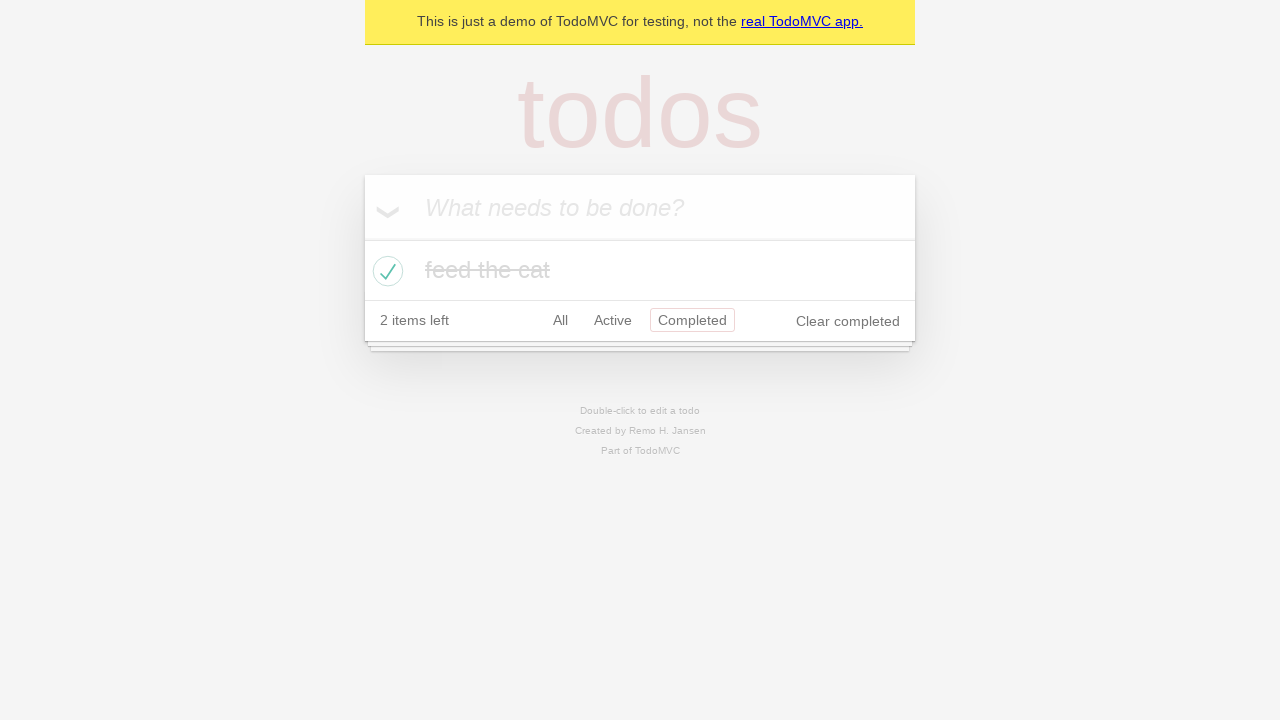

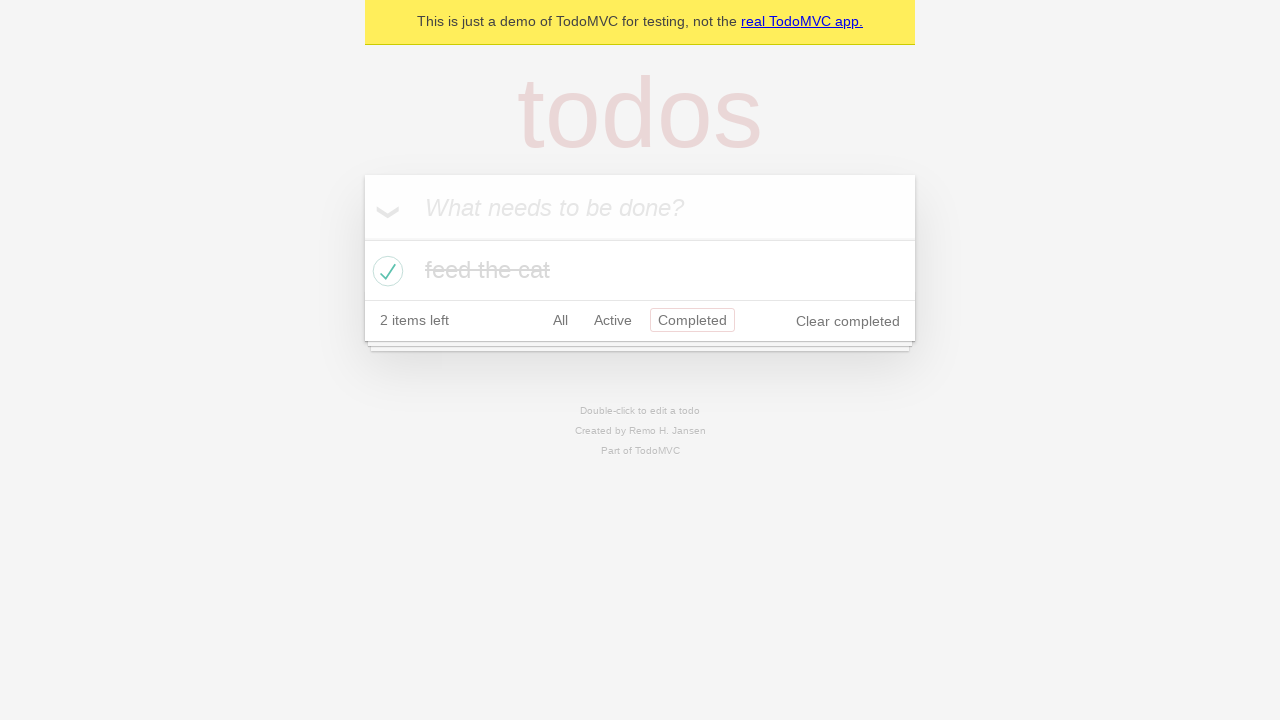